Tests file download functionality by navigating to a download page and clicking on the first download link to trigger a file download.

Starting URL: https://the-internet.herokuapp.com/download

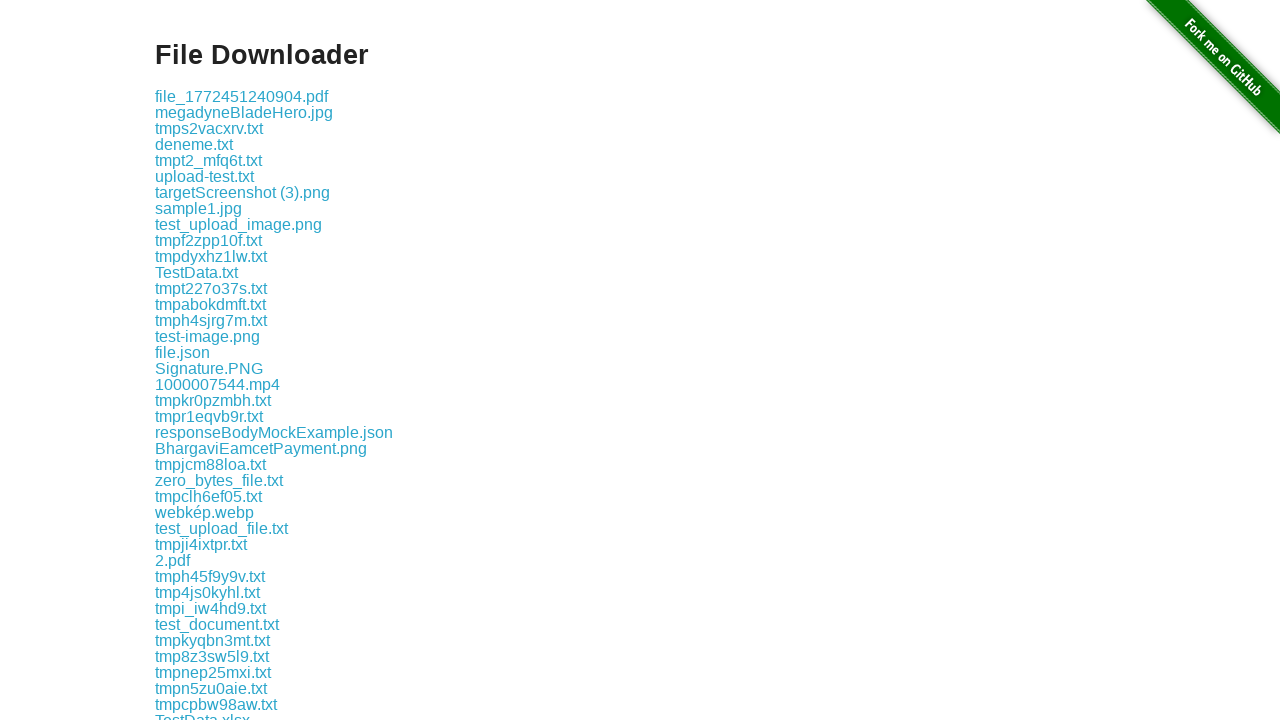

Clicked the first download link at (242, 96) on .example a
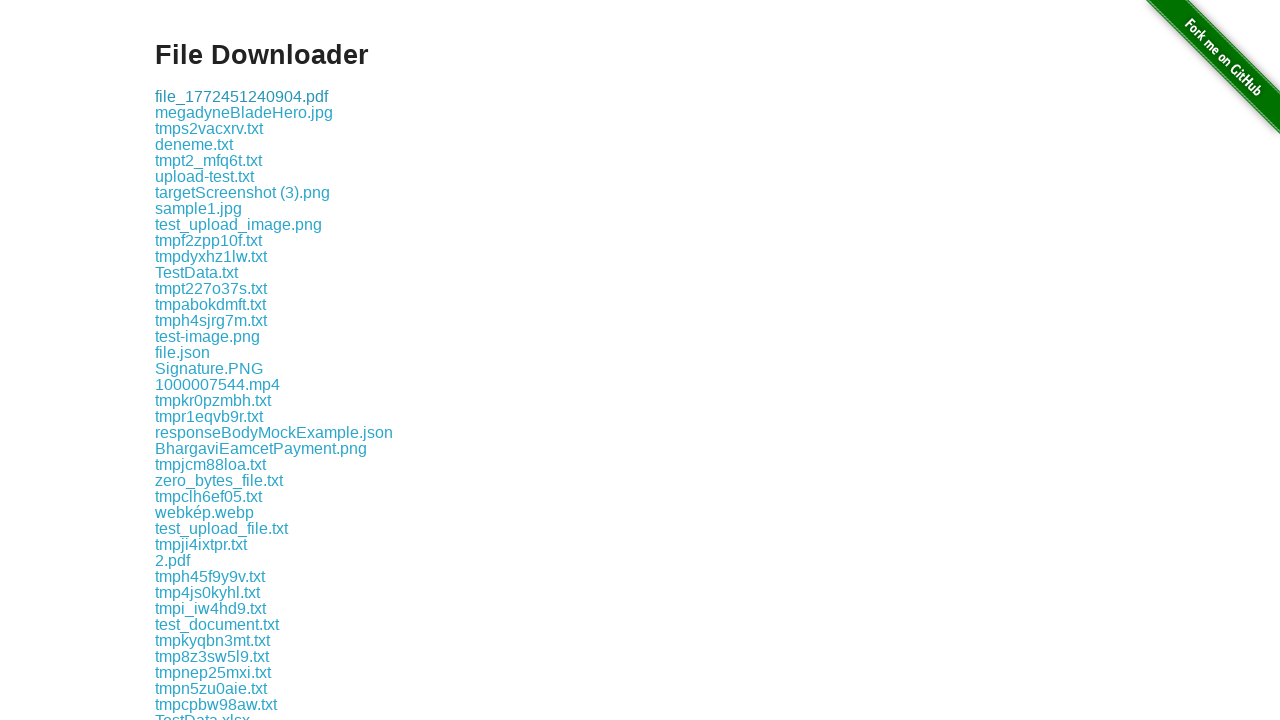

Waited 3 seconds for download to complete
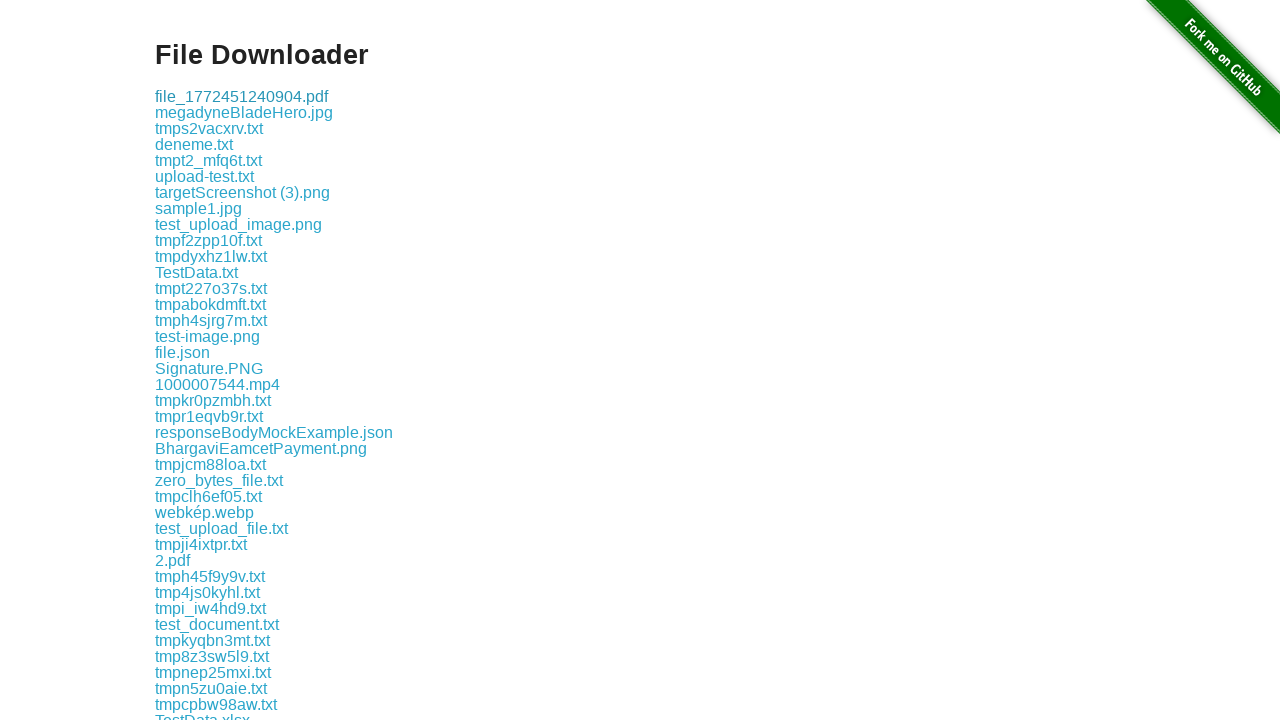

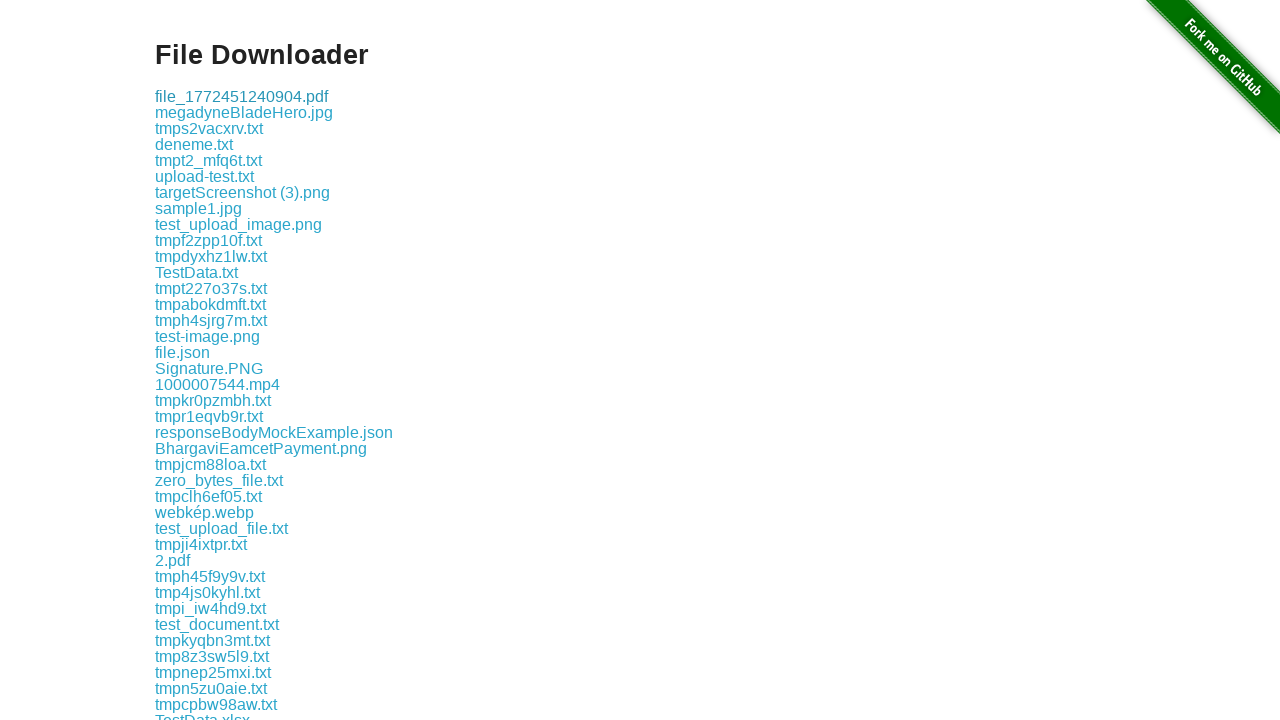